Clicks the link-styled button on the buttons demo page

Starting URL: https://formy-project.herokuapp.com/buttons

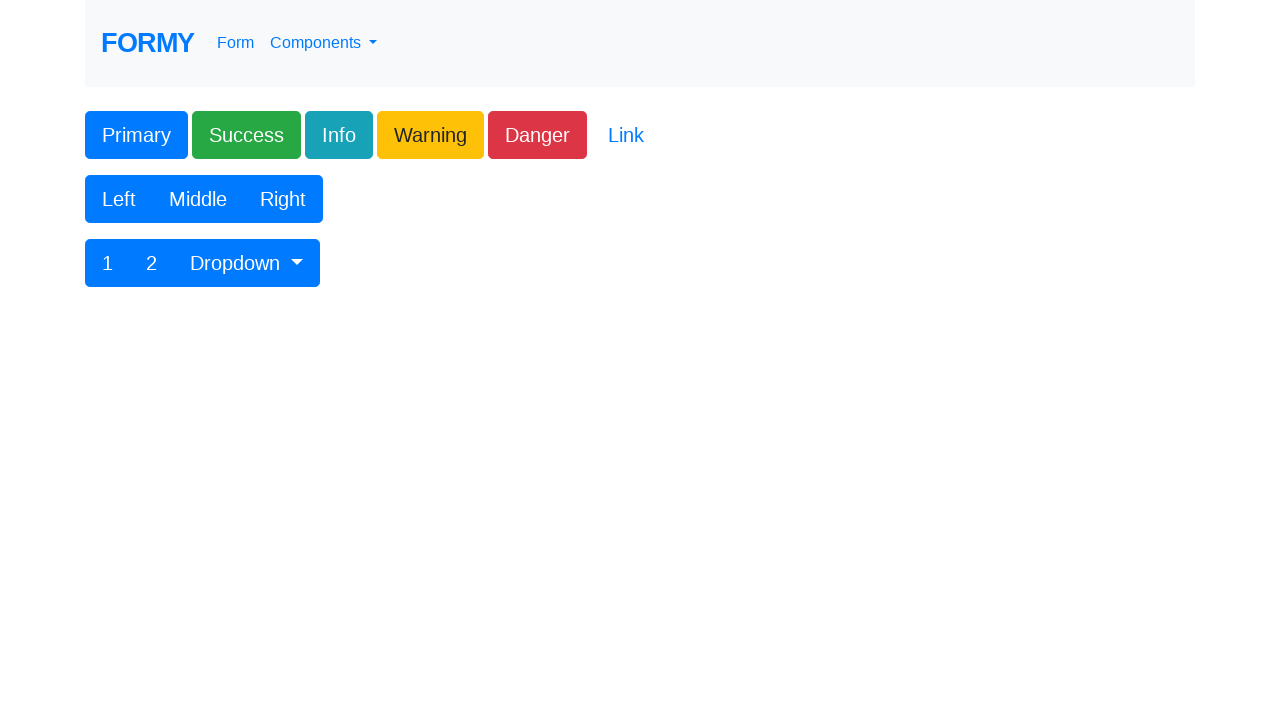

Navigated to buttons demo page
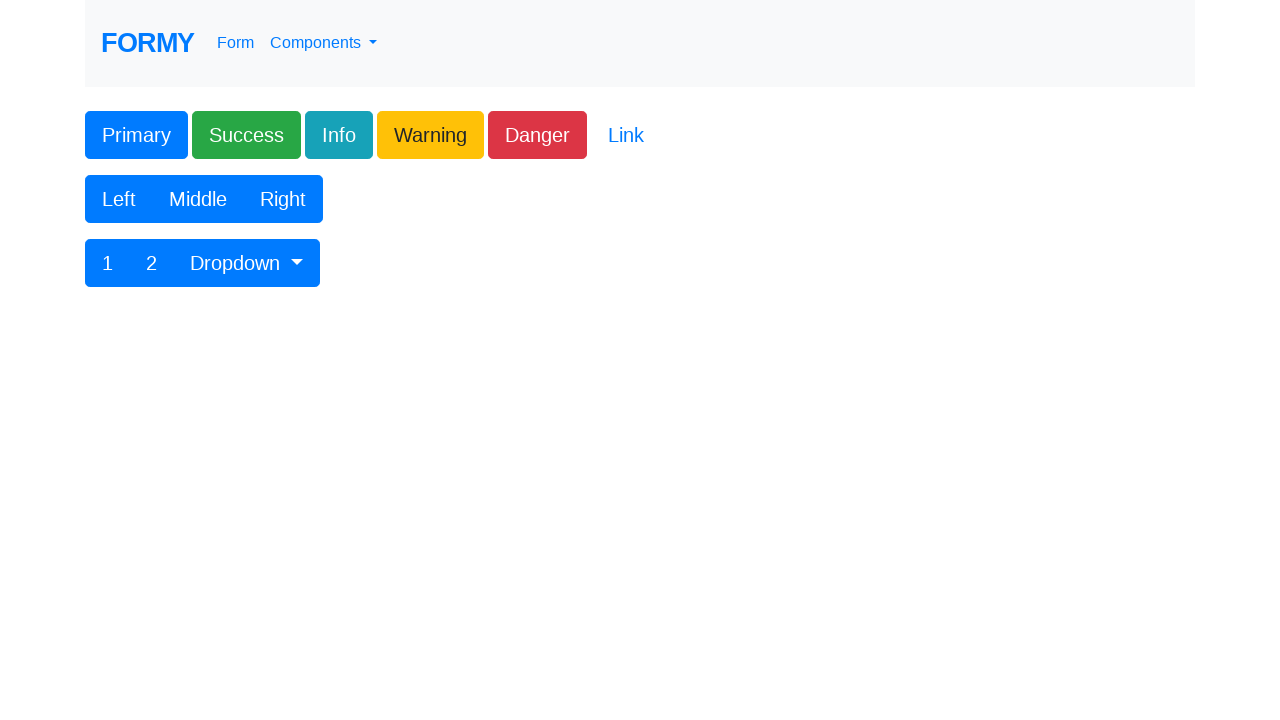

Clicked the link-styled button at (626, 135) on xpath=//*[@class='btn btn-lg btn-link']
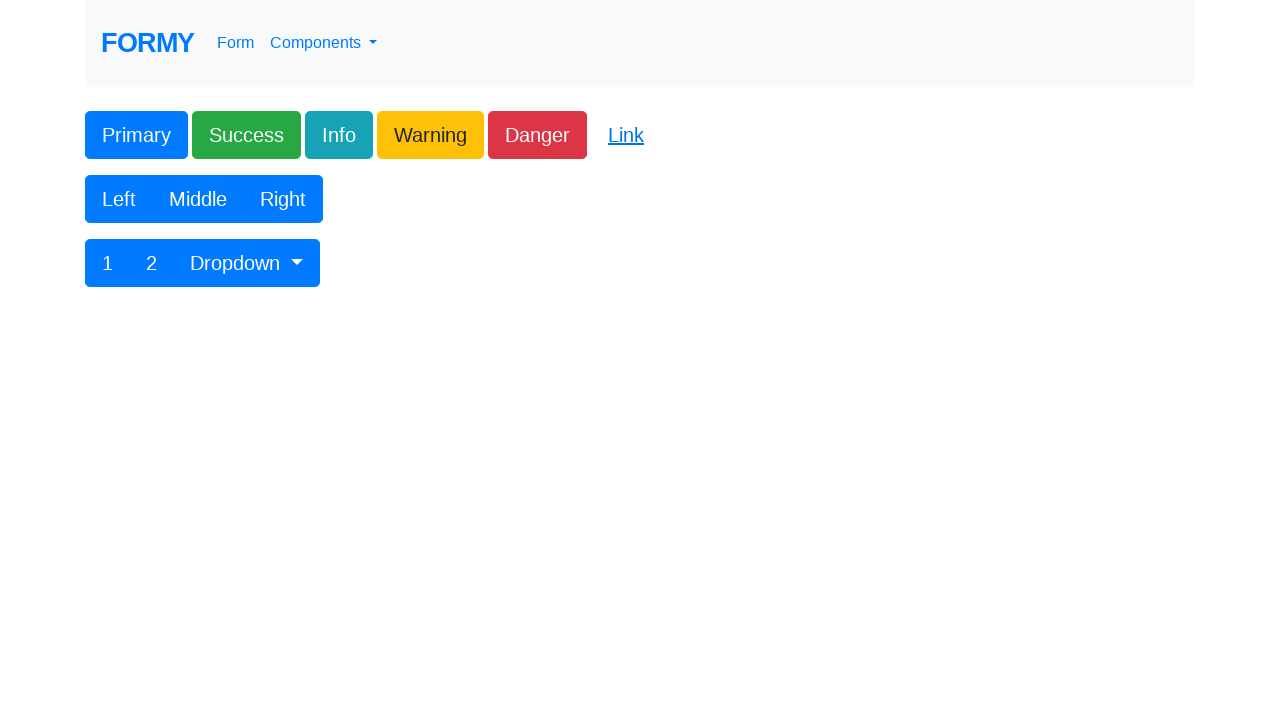

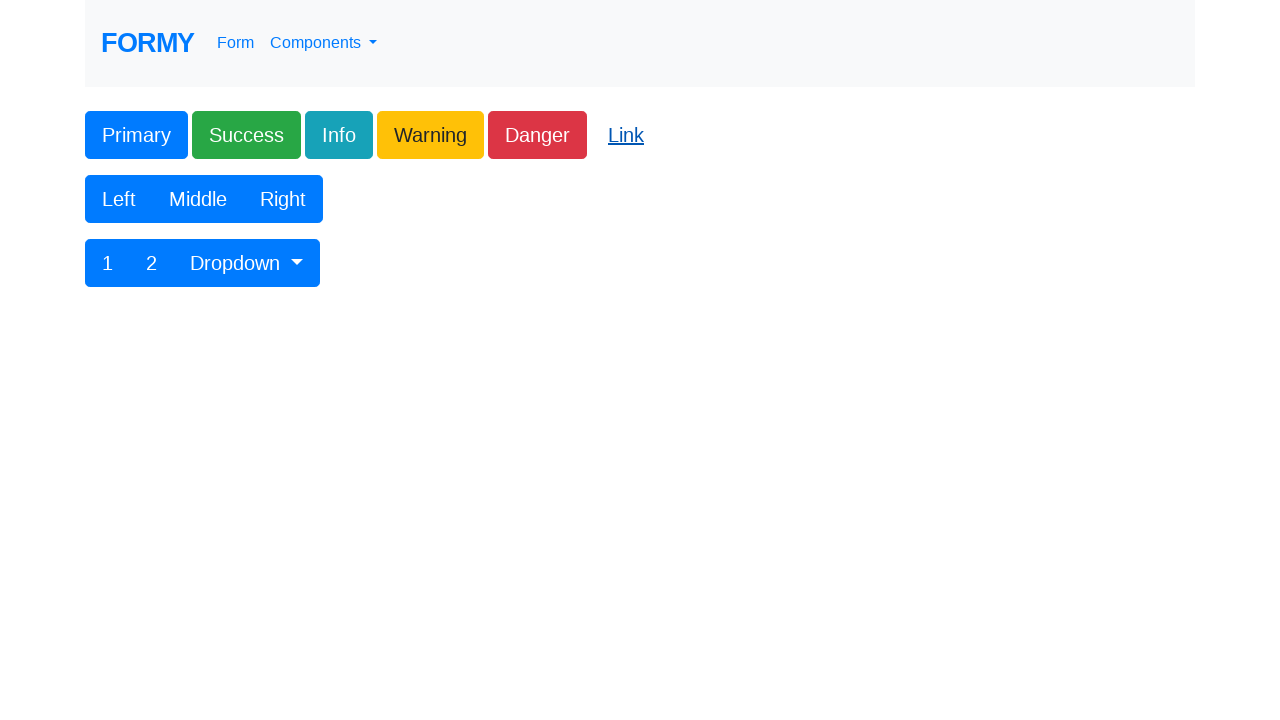